Tests handling multiple elements by clicking list items and checking all checkboxes in a group

Starting URL: https://www.techglobal-training.com/frontend

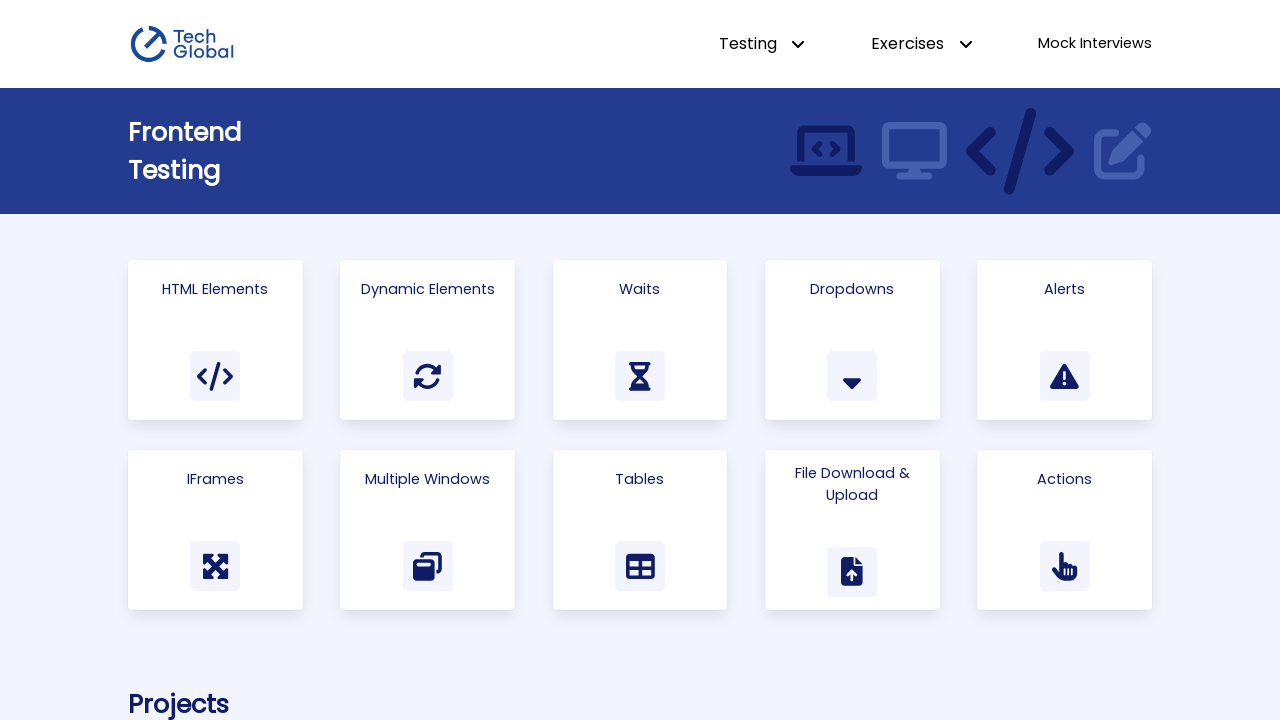

Clicked on HTML Elements card at (215, 340) on .card:has-text("HTML Elements")
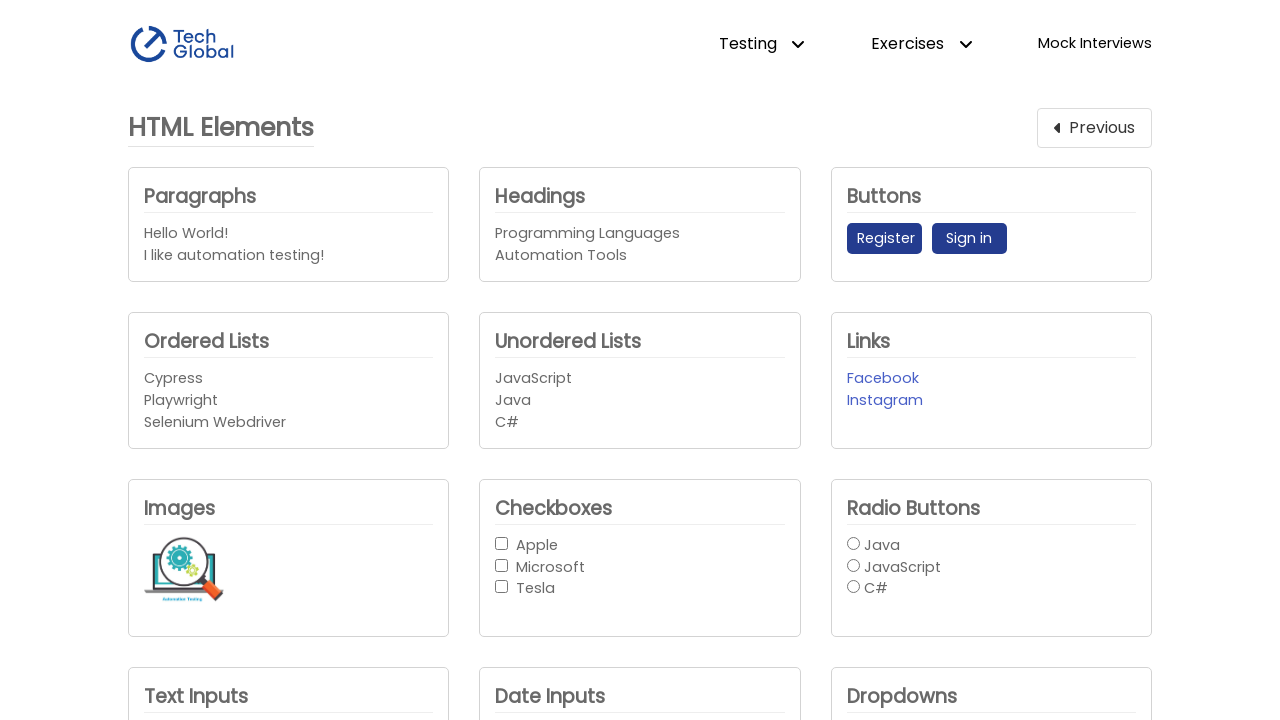

Located unordered list items
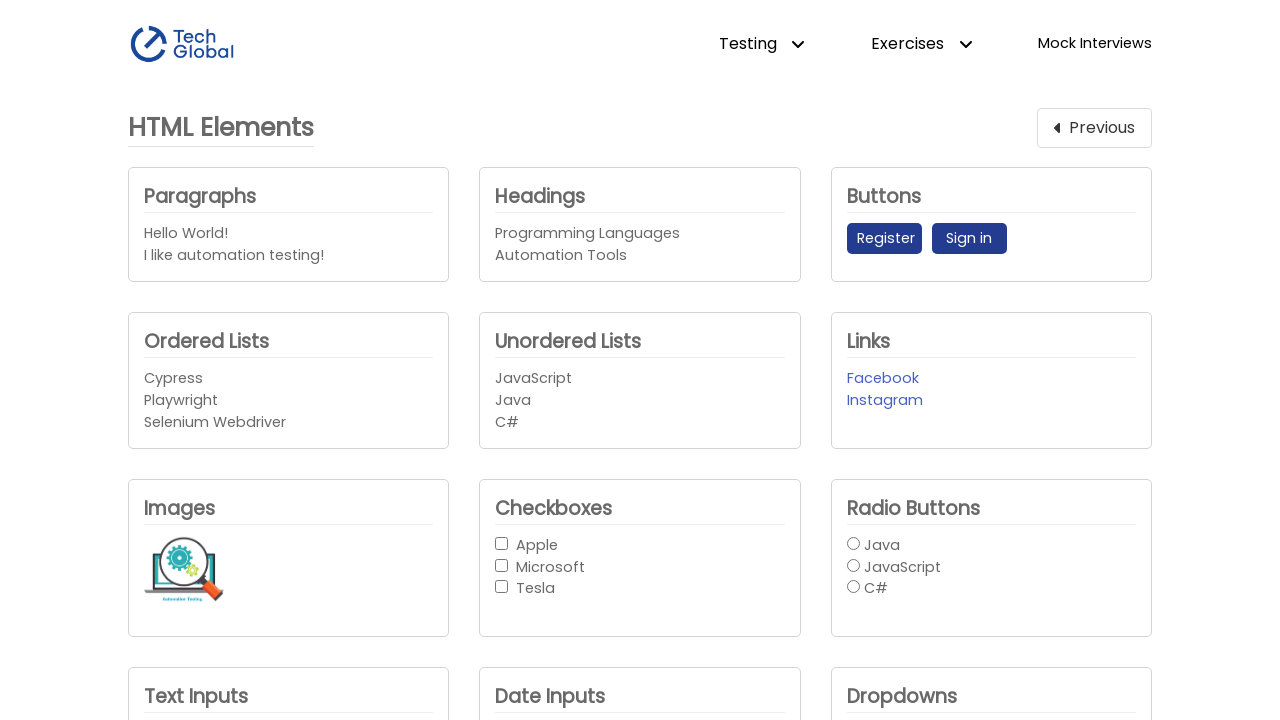

Clicked first list item at (640, 379) on #unordered_list > li >> nth=0
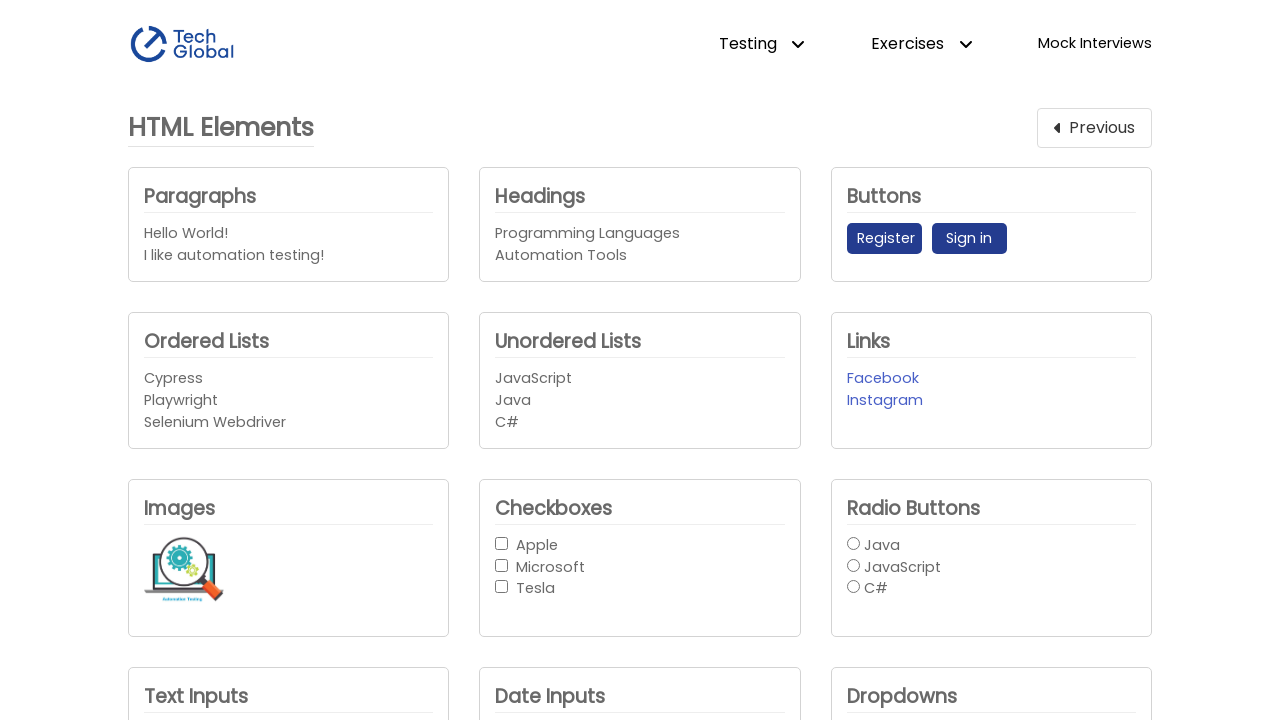

Clicked second list item at (640, 401) on #unordered_list > li >> nth=1
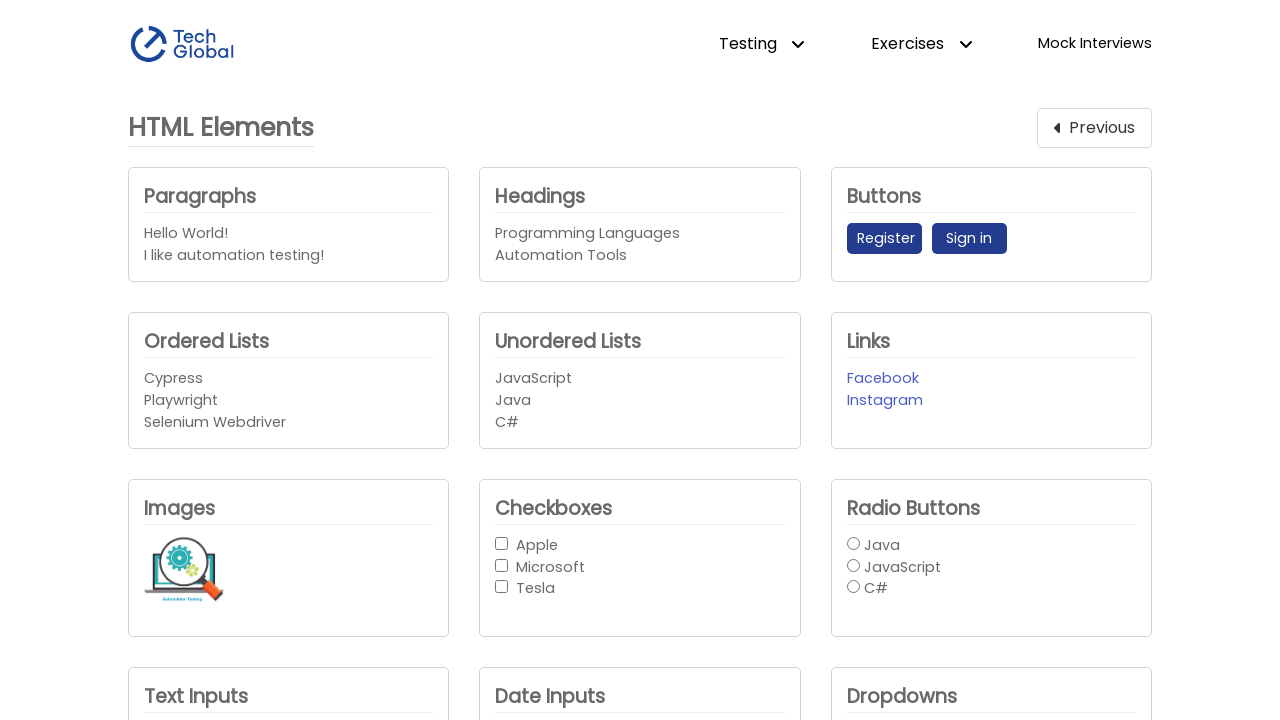

Clicked last list item at (640, 422) on #unordered_list > li >> nth=-1
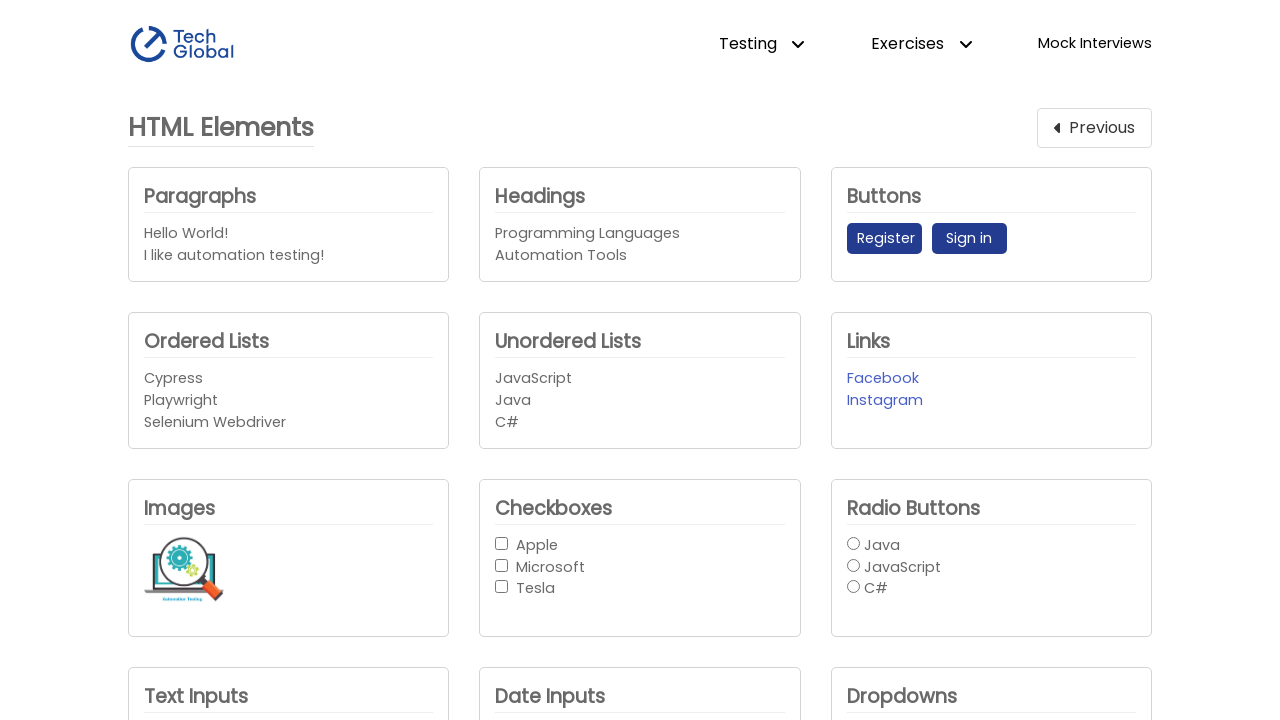

Located all checkboxes in checkbox group
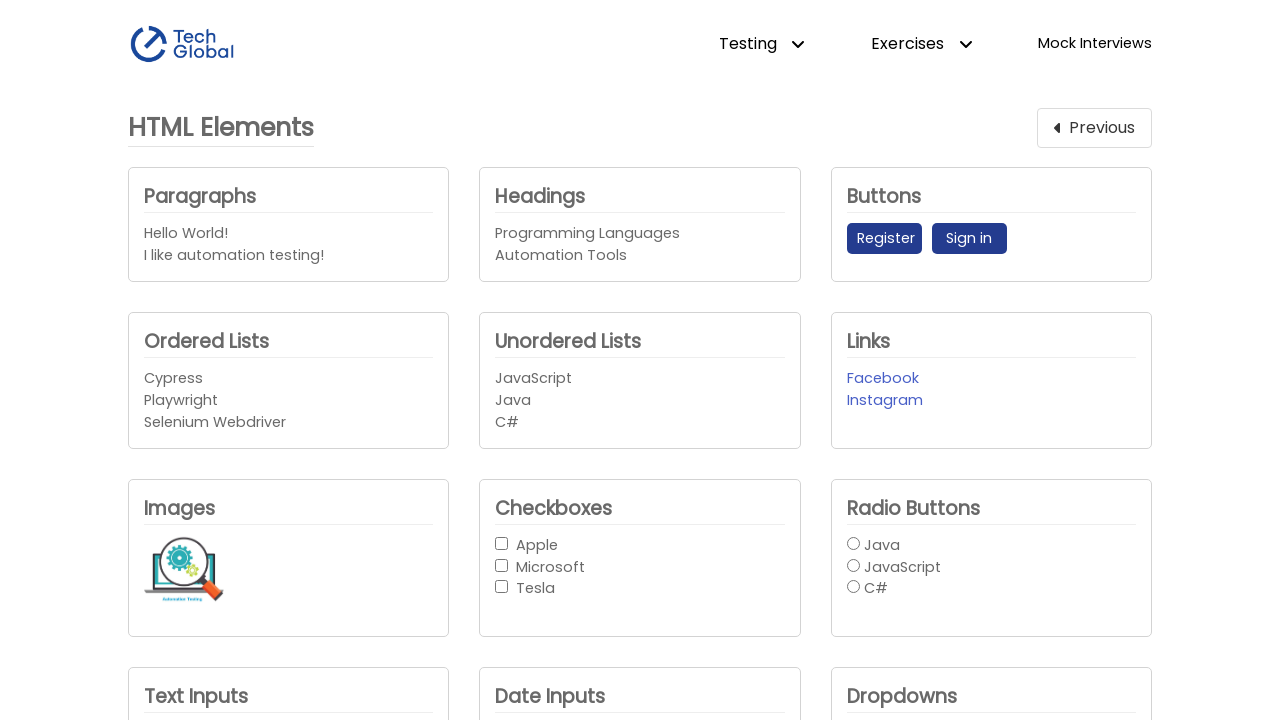

Checked checkbox 1 of 3 at (502, 543) on #checkbox-button-group input >> nth=0
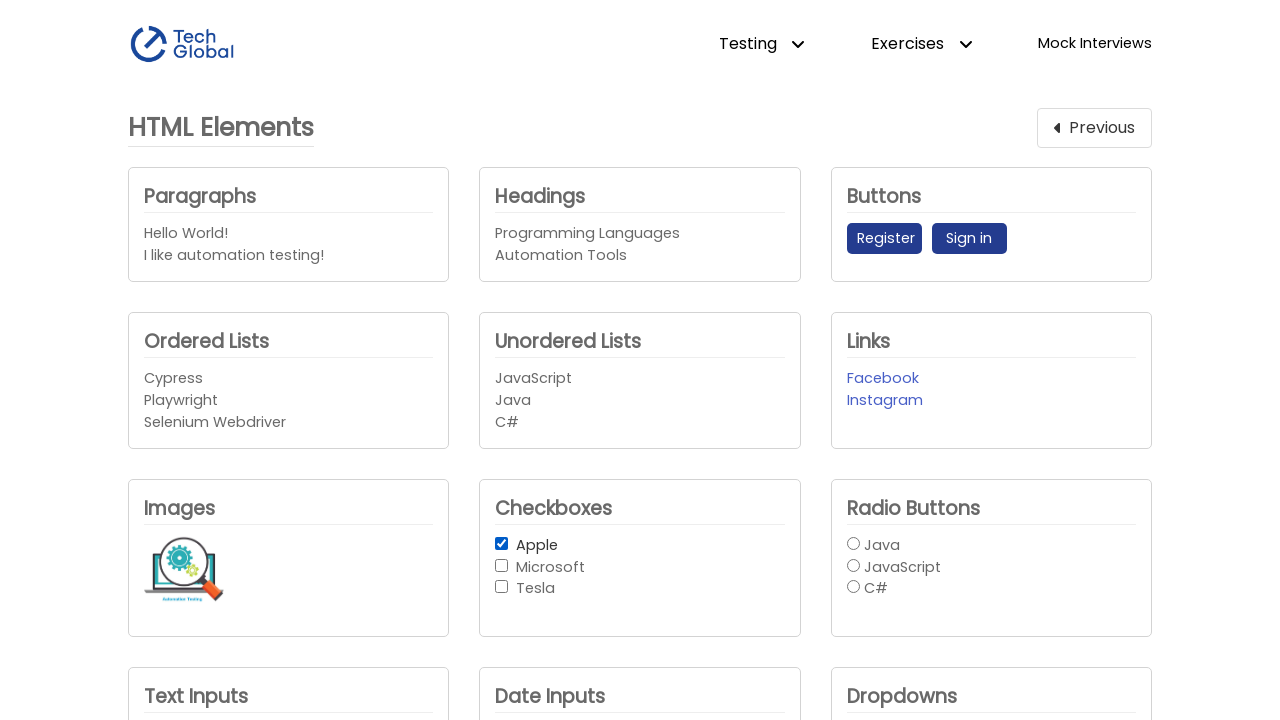

Checked checkbox 2 of 3 at (502, 565) on #checkbox-button-group input >> nth=1
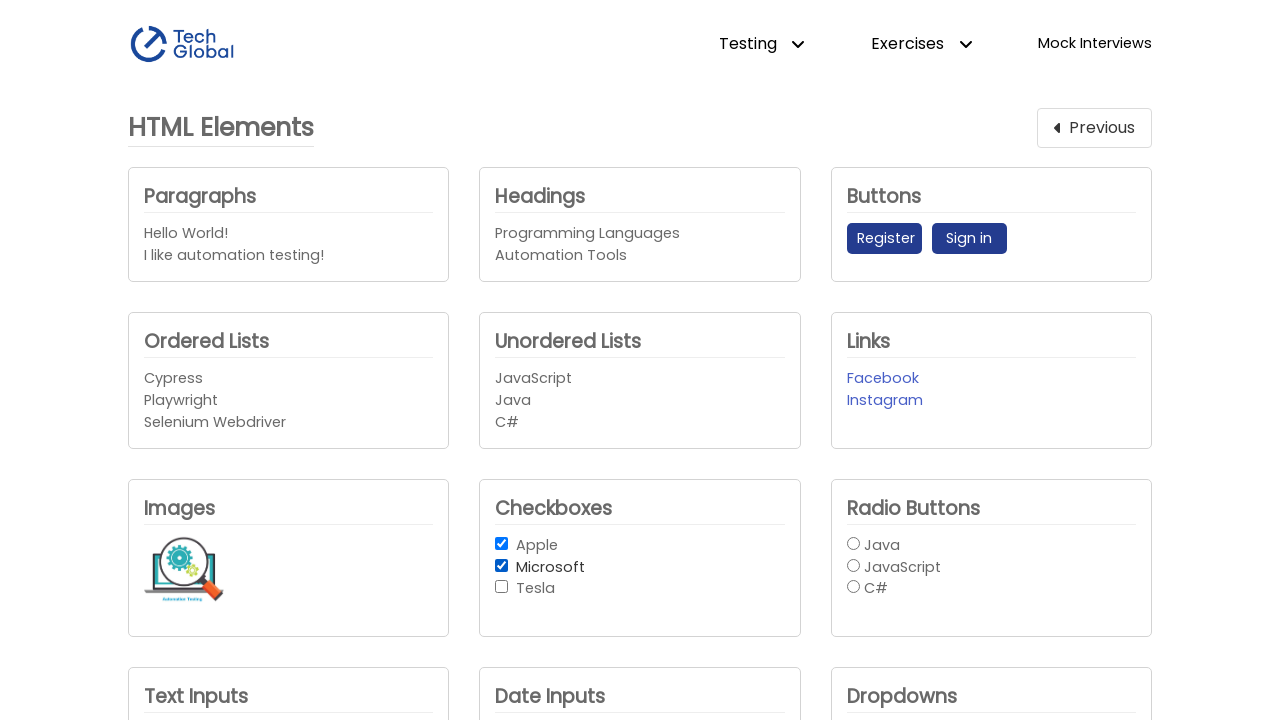

Checked checkbox 3 of 3 at (502, 587) on #checkbox-button-group input >> nth=2
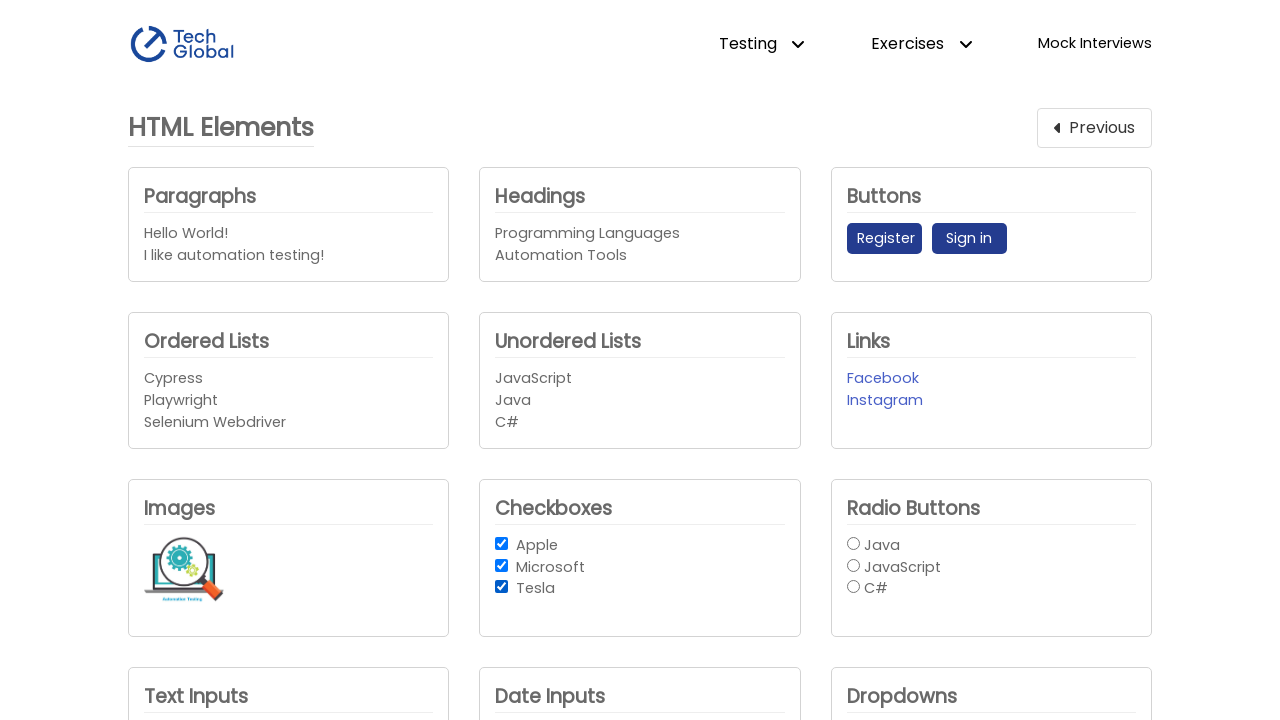

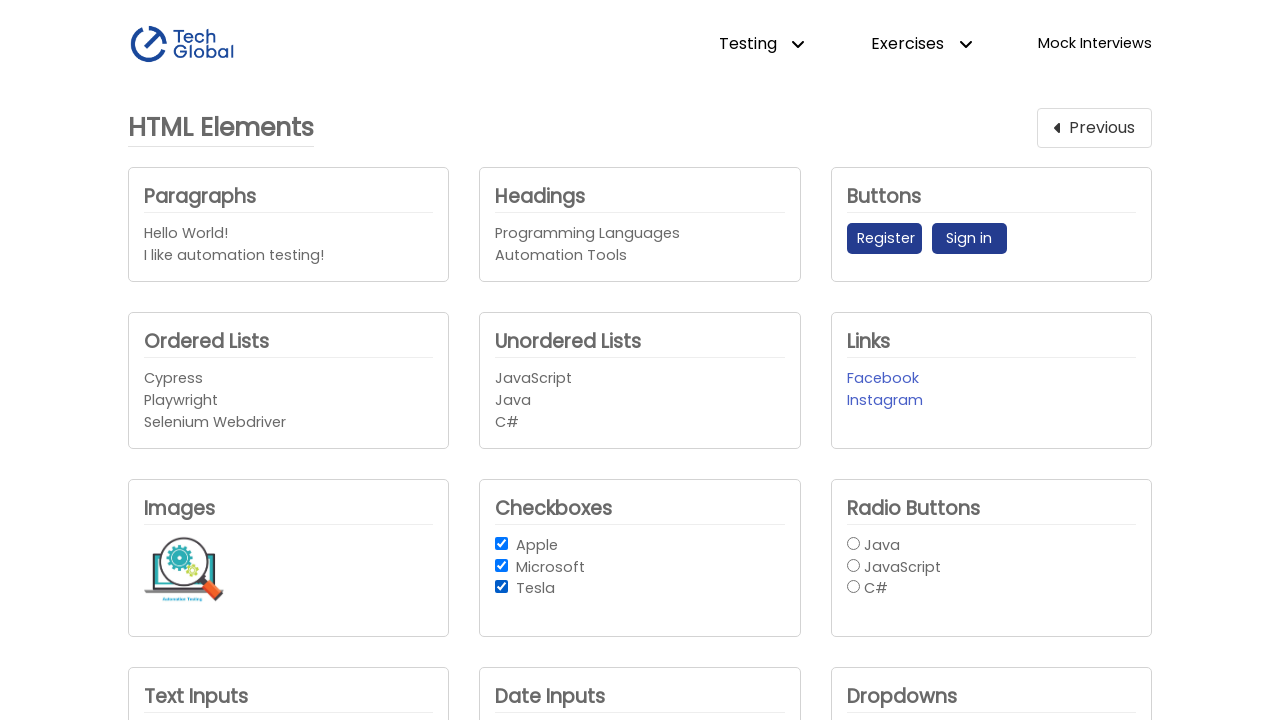